Tests form submission on W3Schools Try It Editor by switching to the result iframe, filling in first and last name fields, and submitting the form

Starting URL: https://www.w3schools.com/html/tryit.asp?filename=tryhtml_form_submit

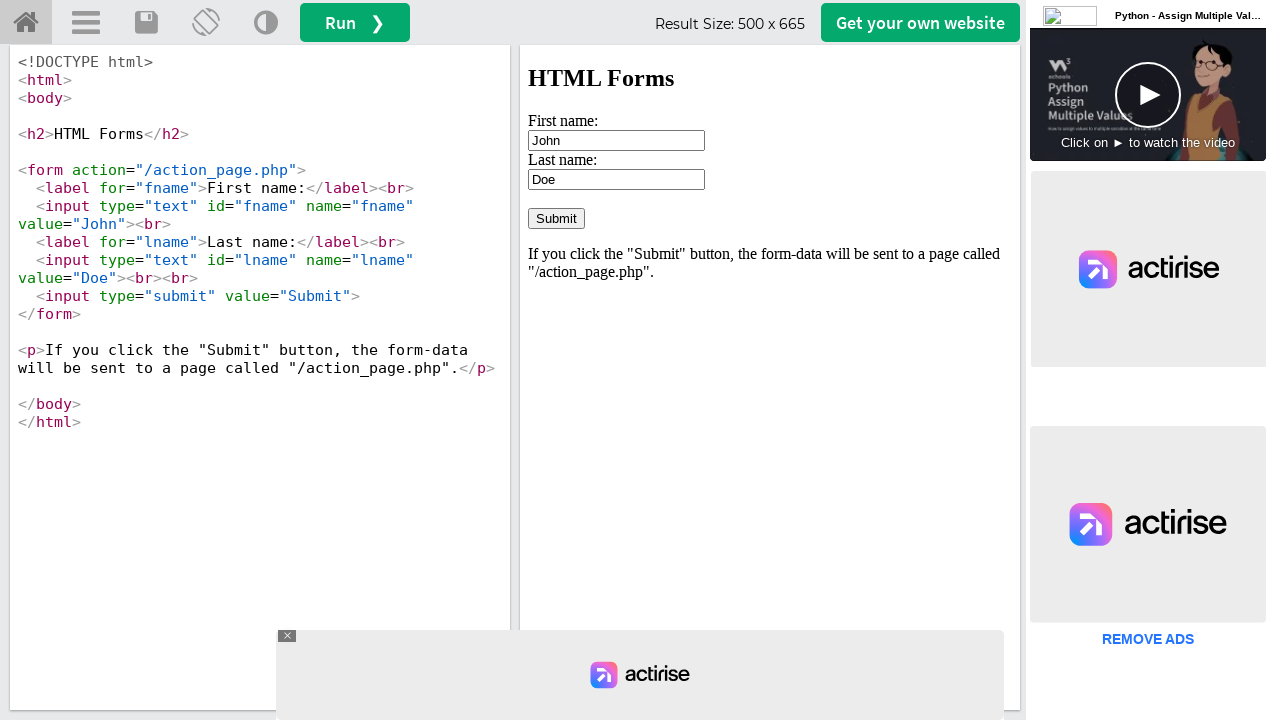

Located the result iframe with id 'iframeResult'
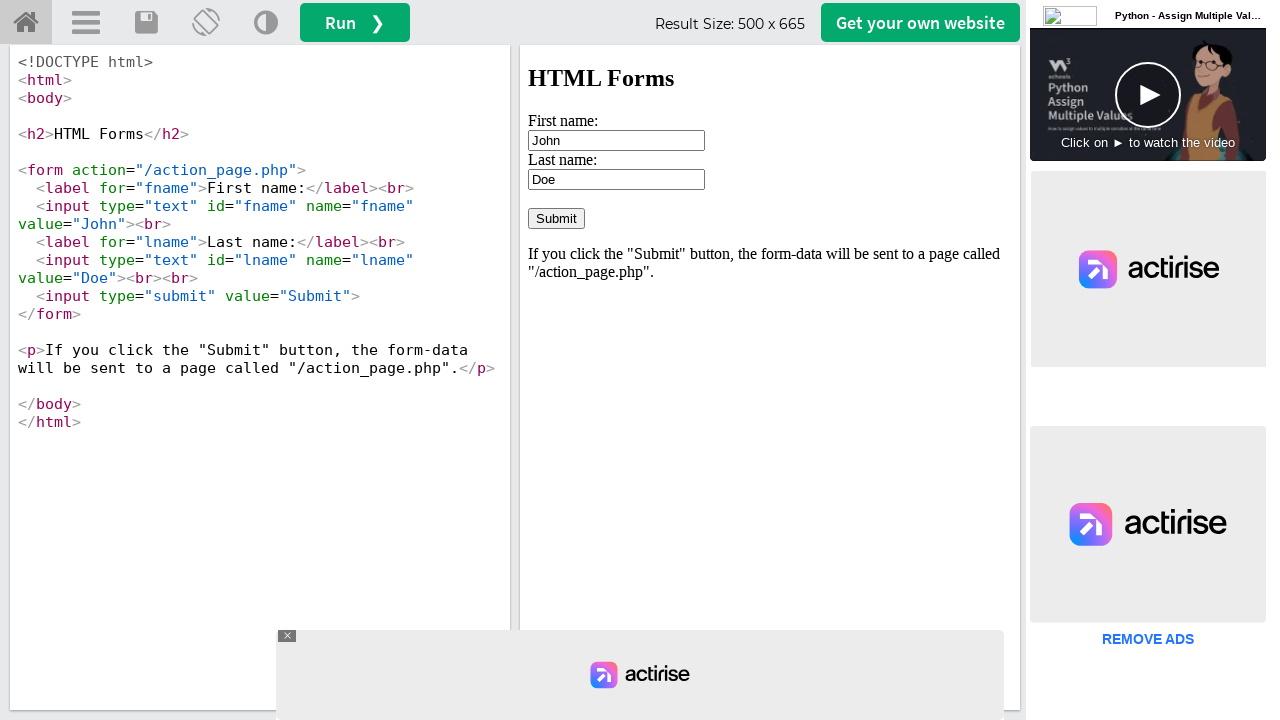

Cleared the first name field on #iframeResult >> internal:control=enter-frame >> #fname
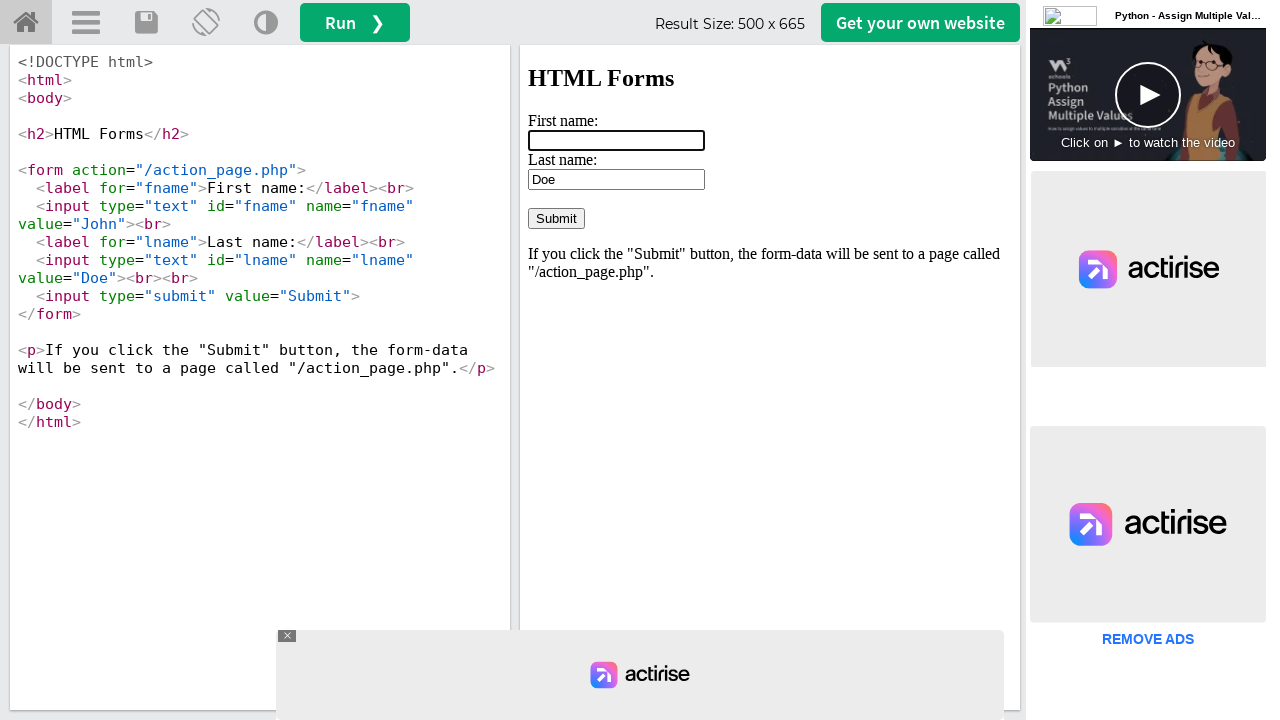

Filled first name field with 'sreenu' on #iframeResult >> internal:control=enter-frame >> input[name='fname']
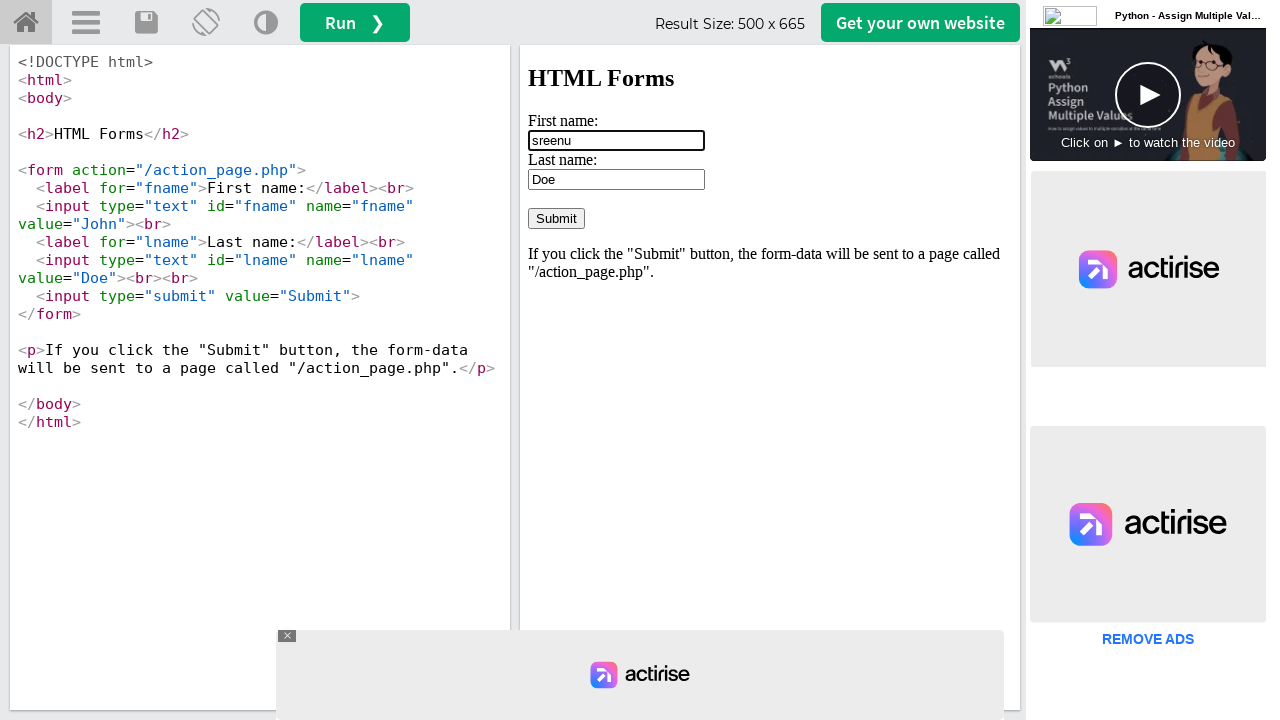

Cleared the last name field on #iframeResult >> internal:control=enter-frame >> input[name='lname']
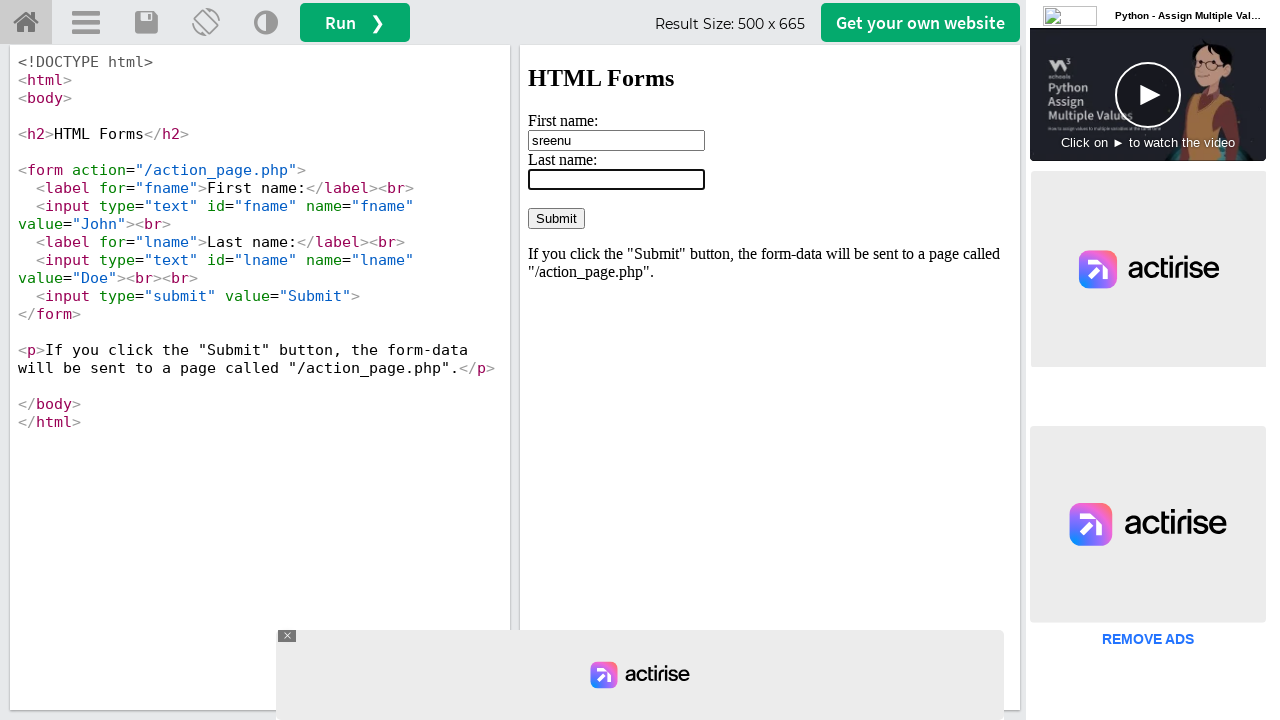

Filled last name field with 'Anumandla' on #iframeResult >> internal:control=enter-frame >> input[name='lname']
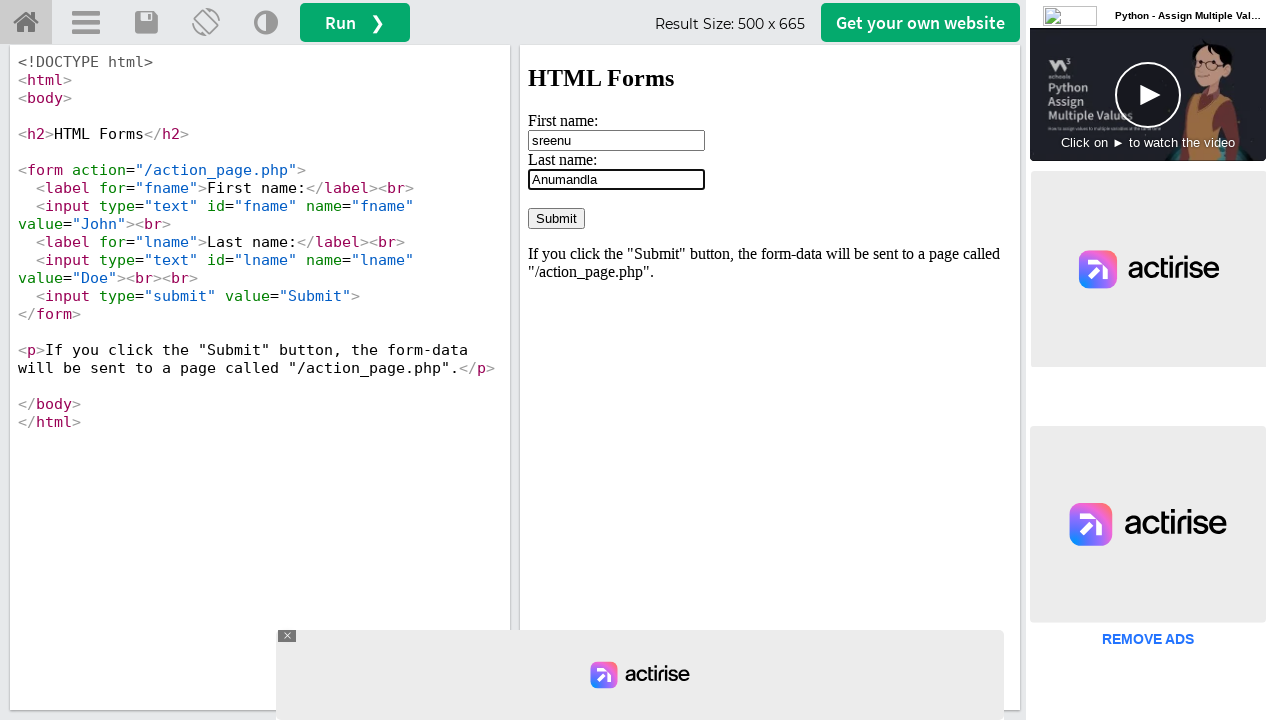

Clicked the submit button to submit the form at (556, 218) on #iframeResult >> internal:control=enter-frame >> input[type='submit']
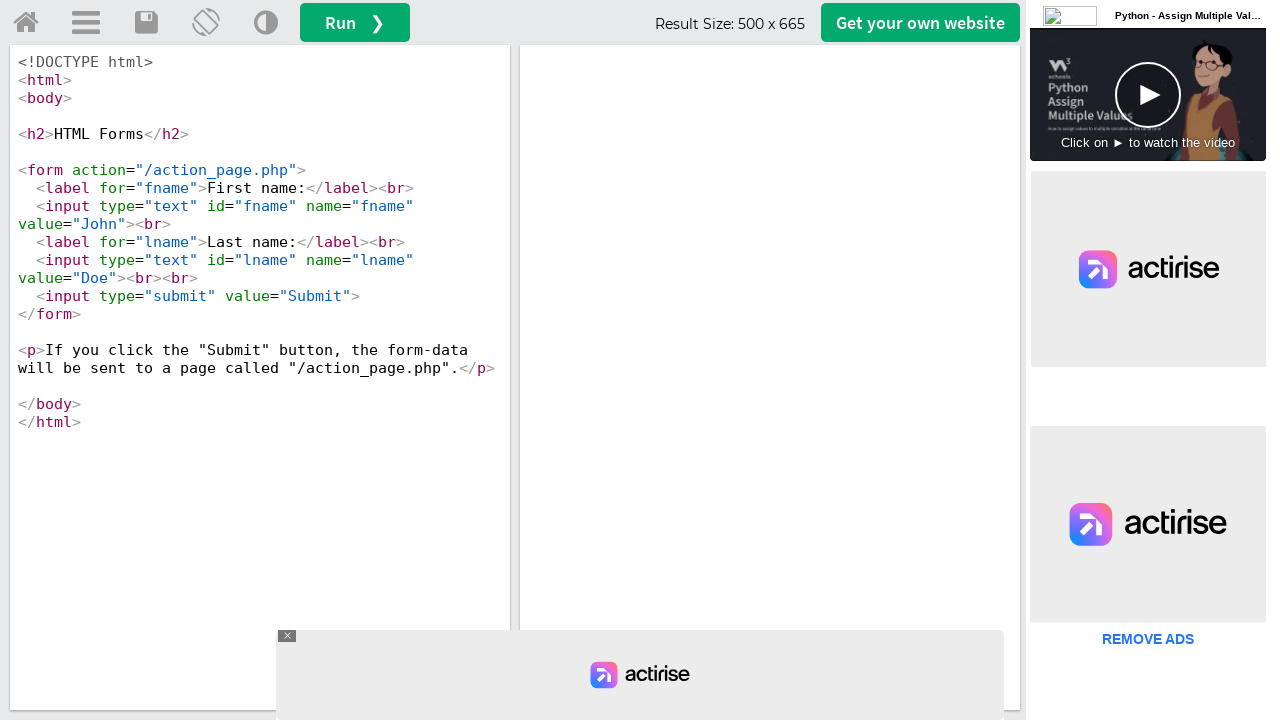

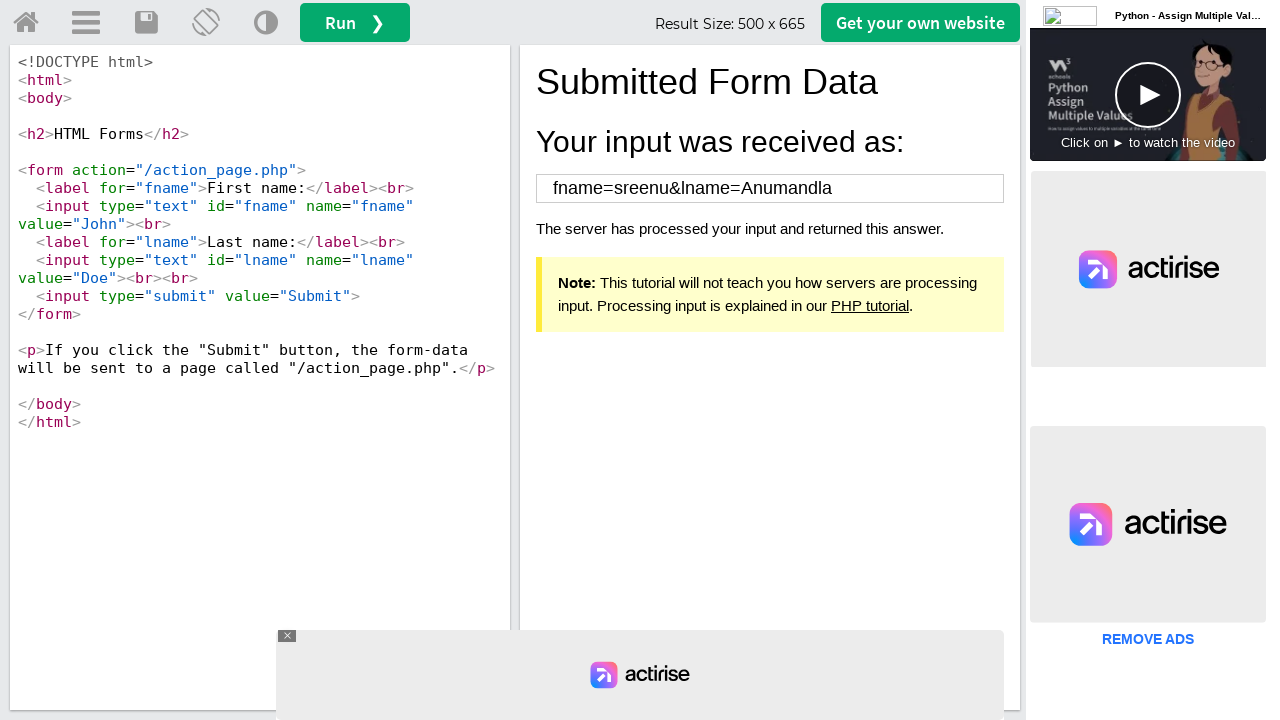